Clicks on a tag link to filter quotes and navigates through paginated results

Starting URL: https://quotes.toscrape.com/

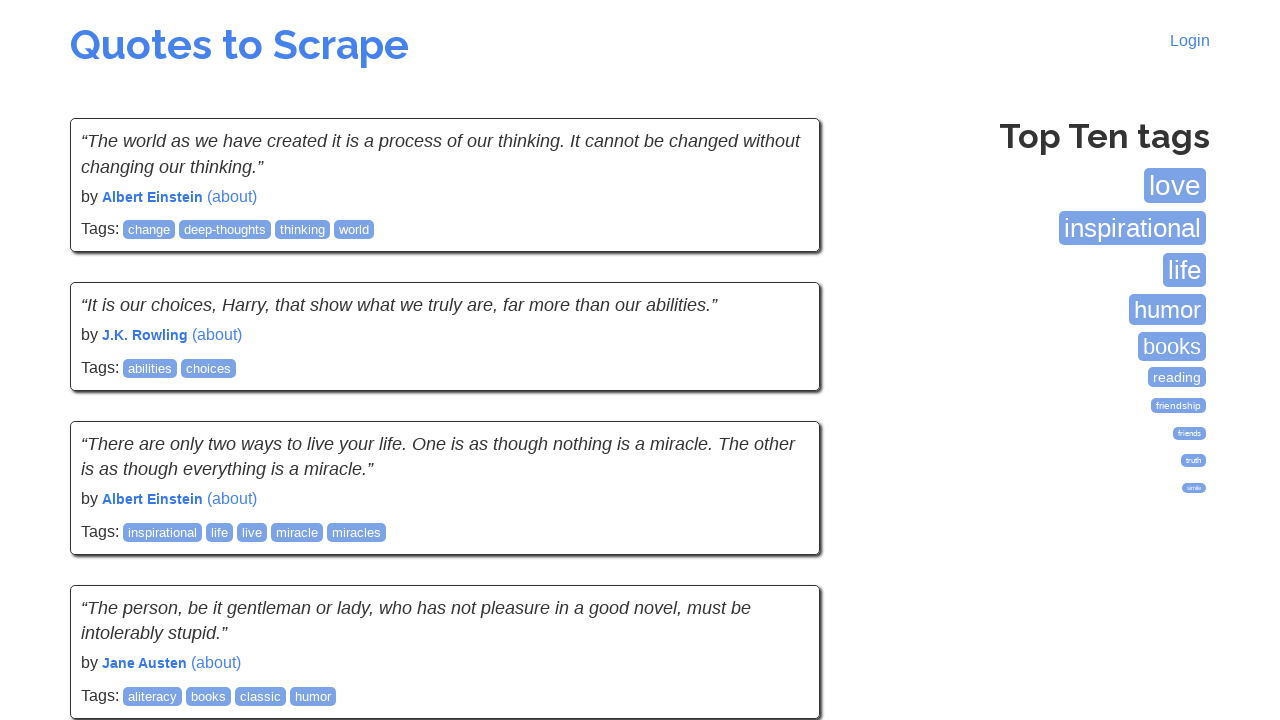

Clicked on 'life' tag link to filter quotes at (220, 532) on a:has-text('life')
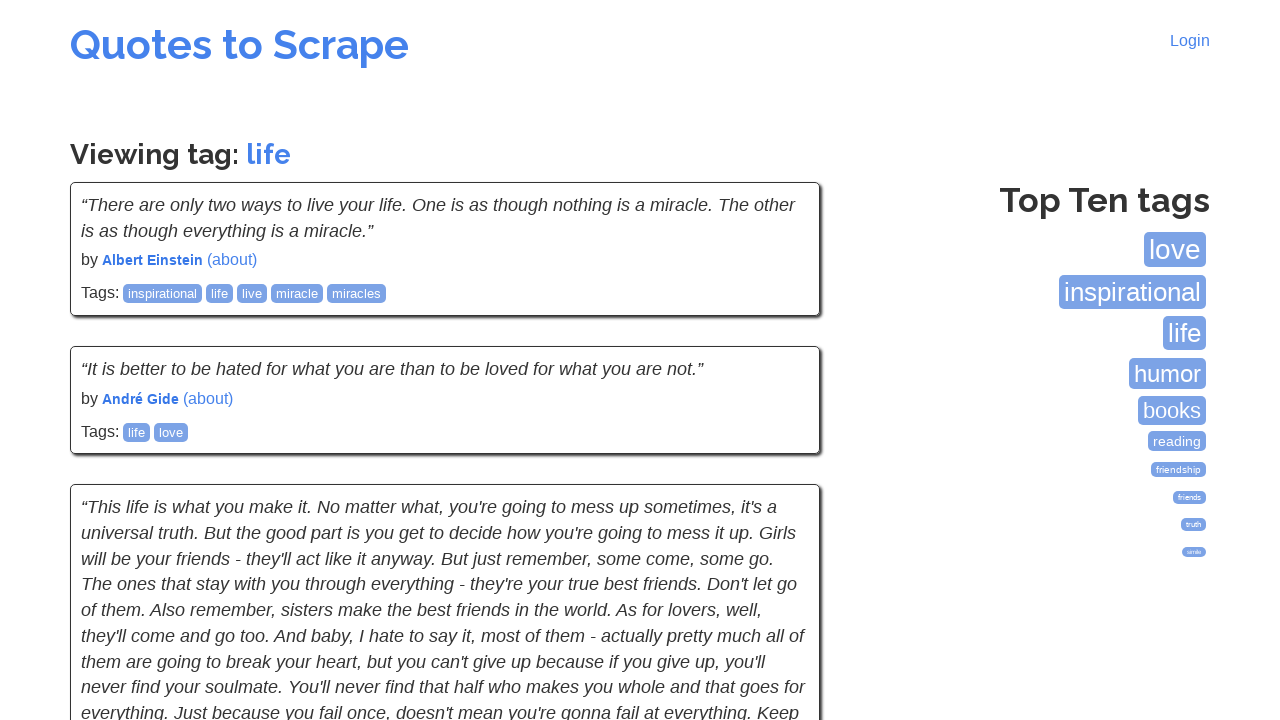

Filtered quotes loaded on page
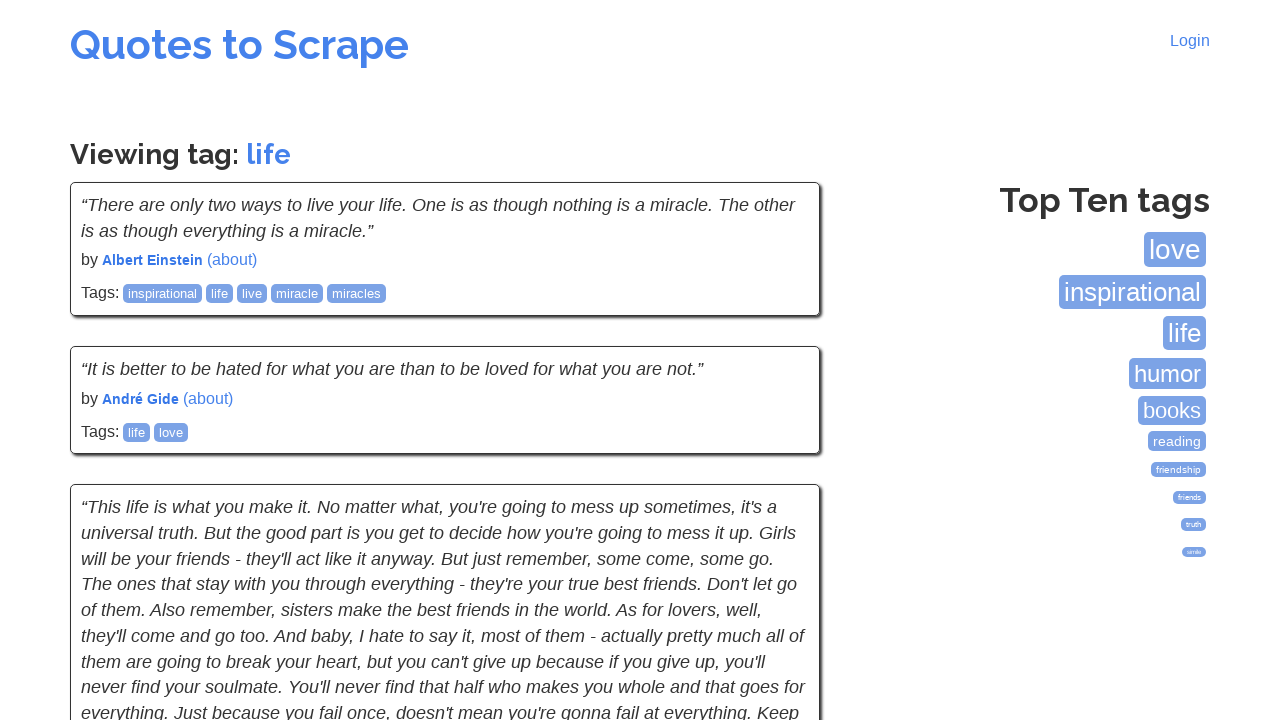

Quotes visible on current page
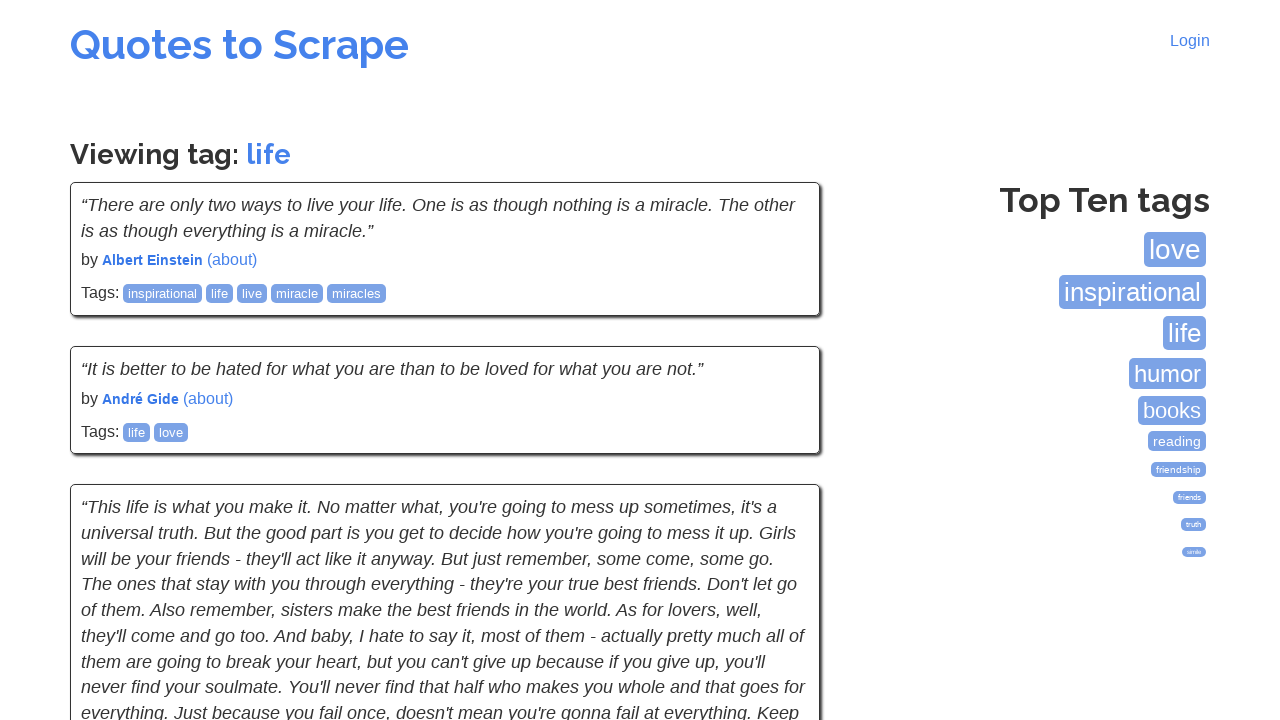

Clicked next button to navigate to next page at (778, 542) on li.next a
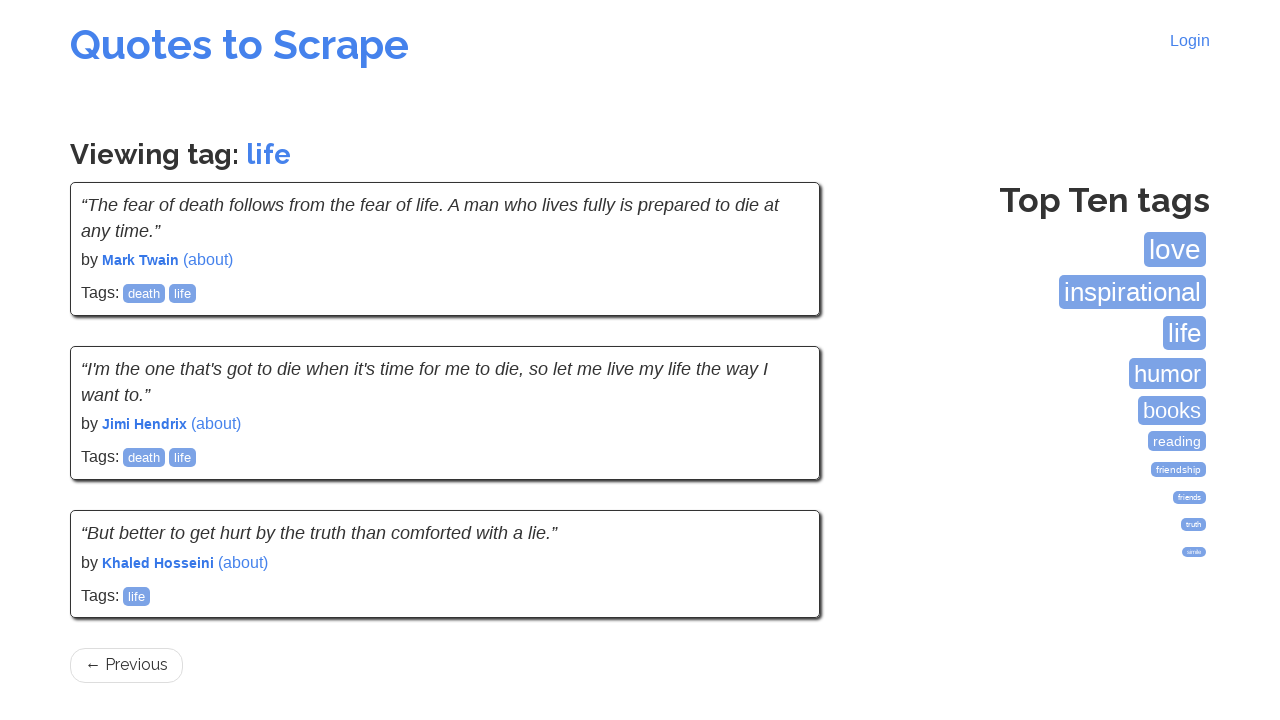

Quotes visible on current page
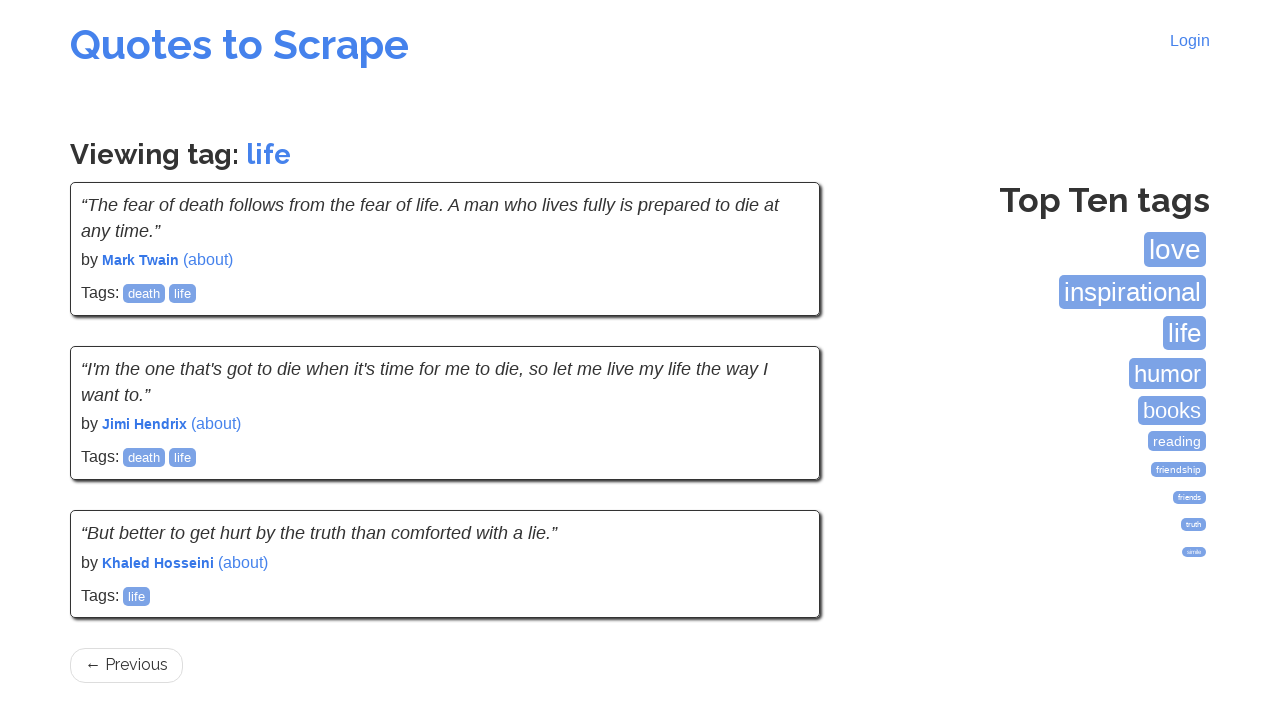

No more pages available, pagination complete
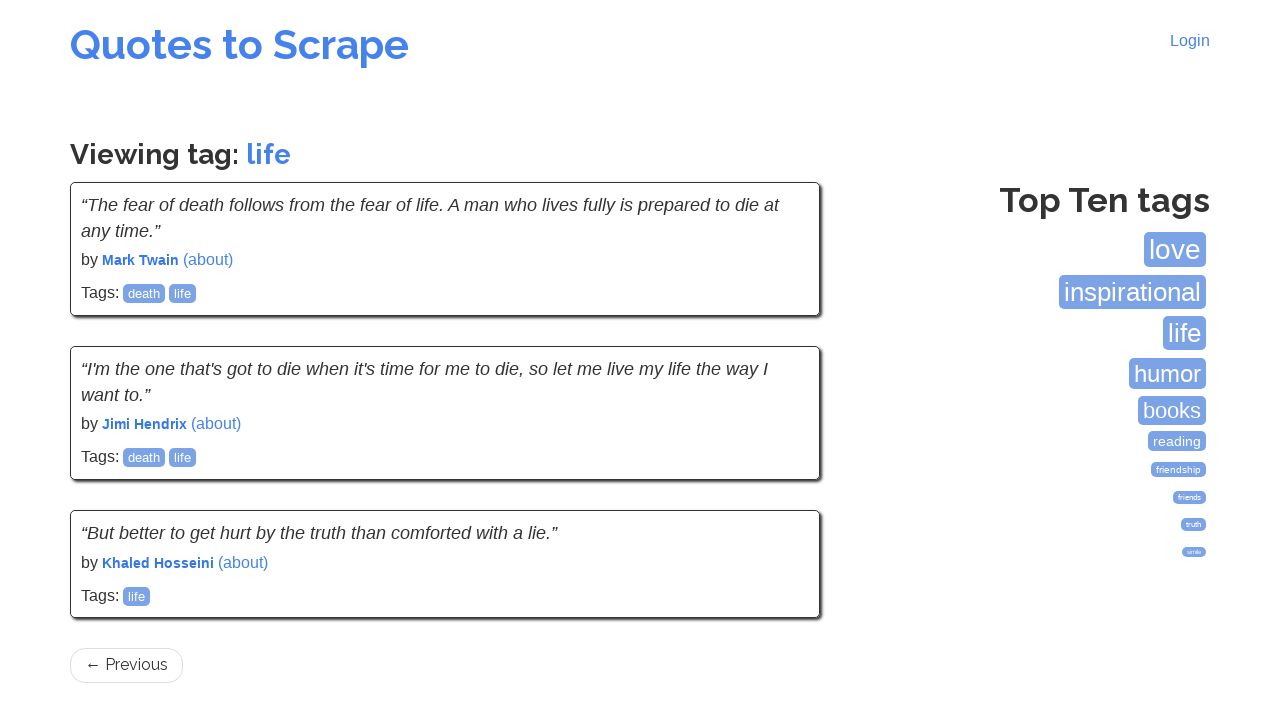

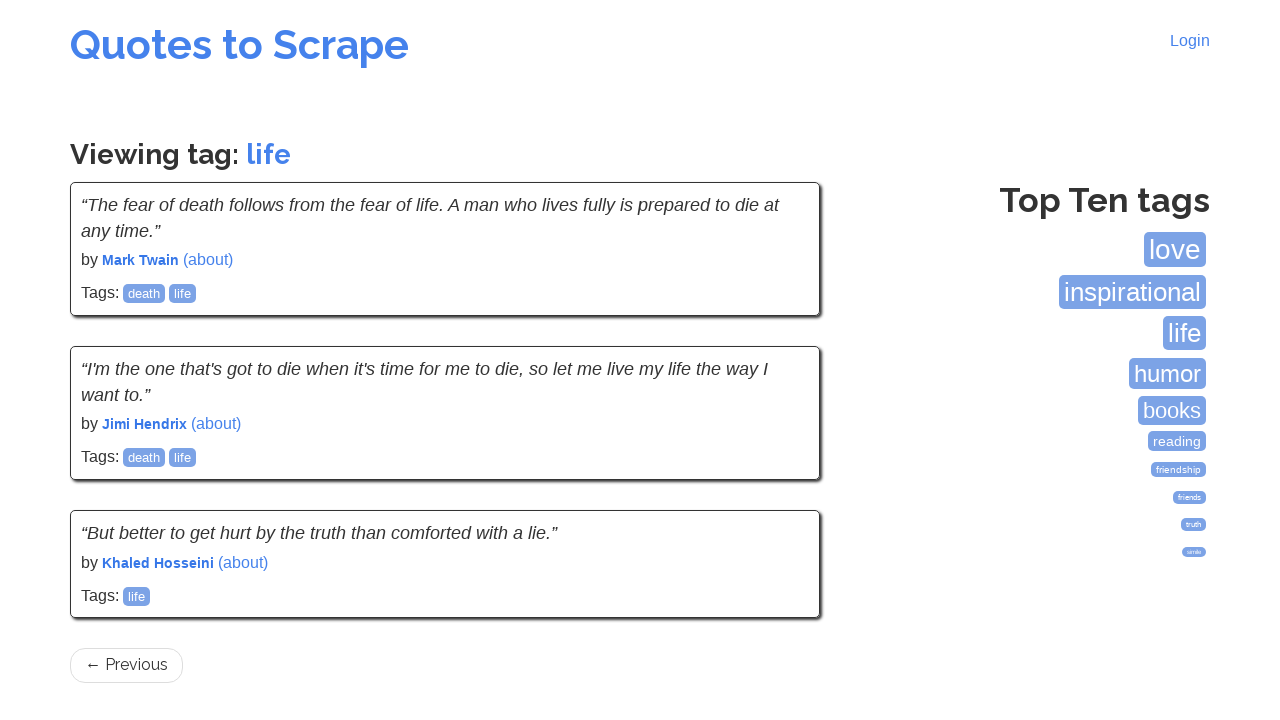